Tests the dynamic table functionality by clicking on Table Data button, filling Caption and Id fields with data, and clicking Refresh Table button

Starting URL: https://testpages.herokuapp.com/styled/tag/dynamic-table.html

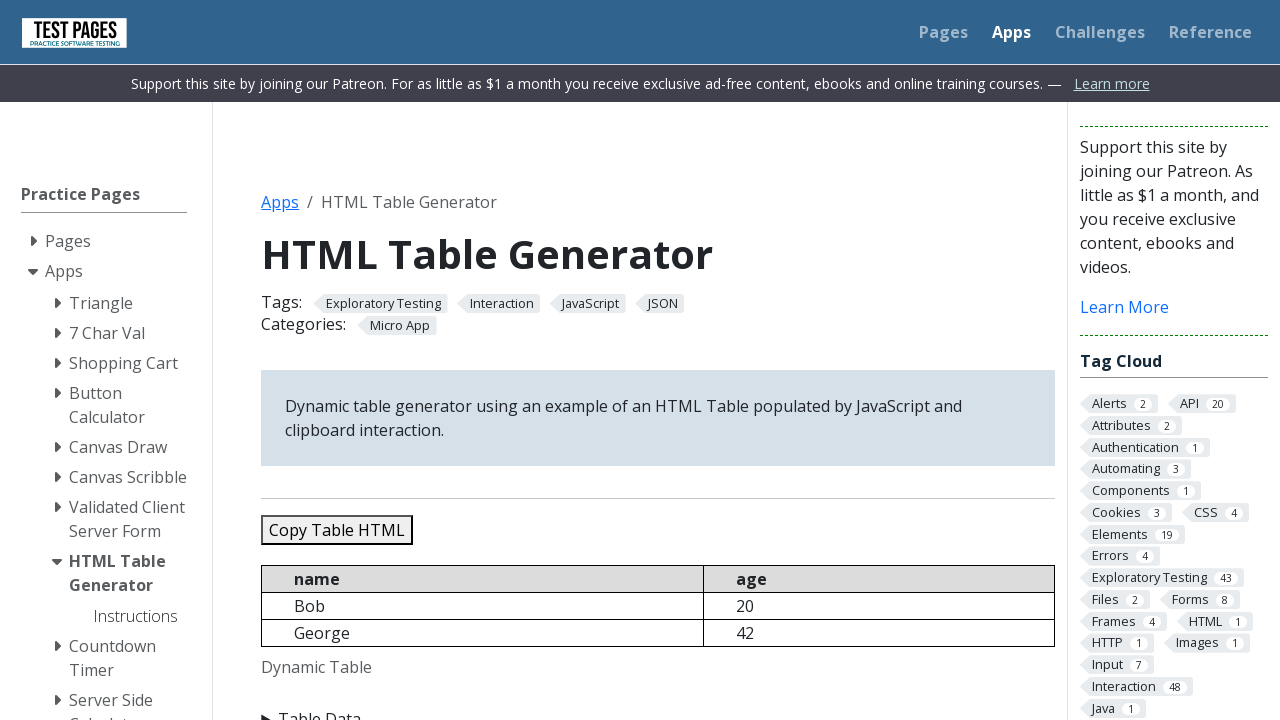

Clicked on the Table Data button to expand the section at (658, 708) on xpath=//summary[text()='Table Data']
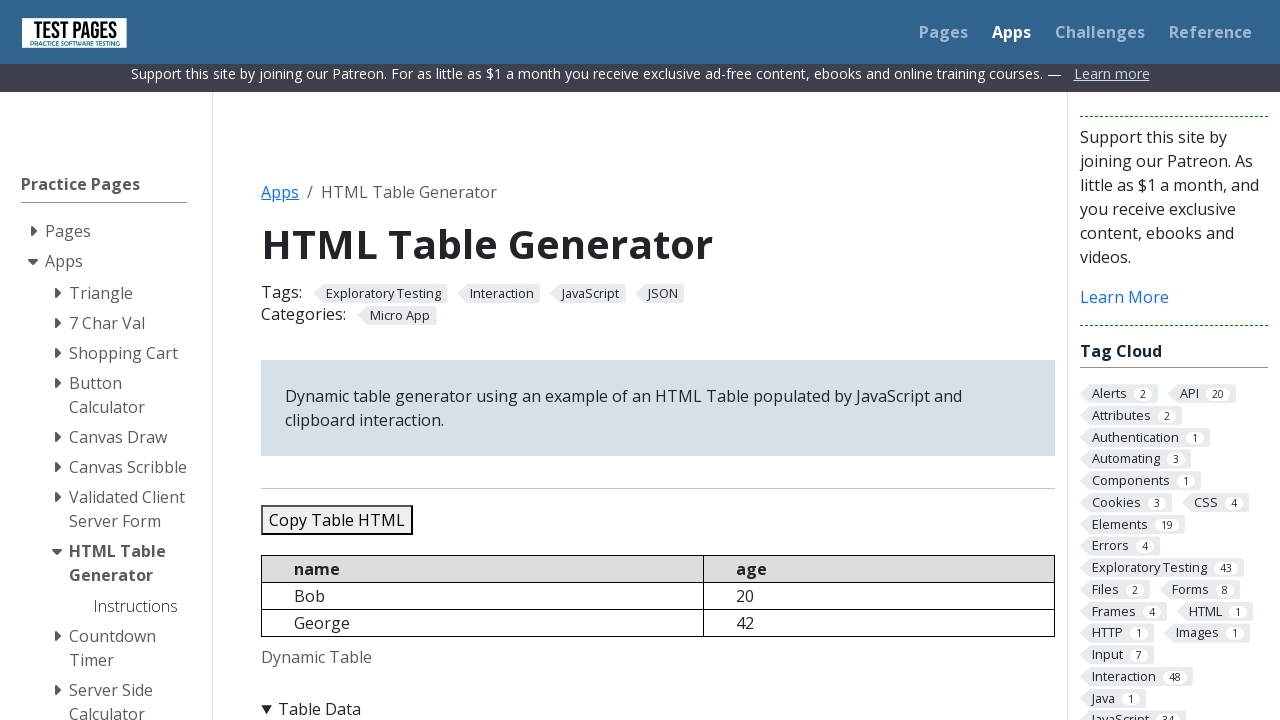

Clicked on the Caption field at (421, 360) on #caption
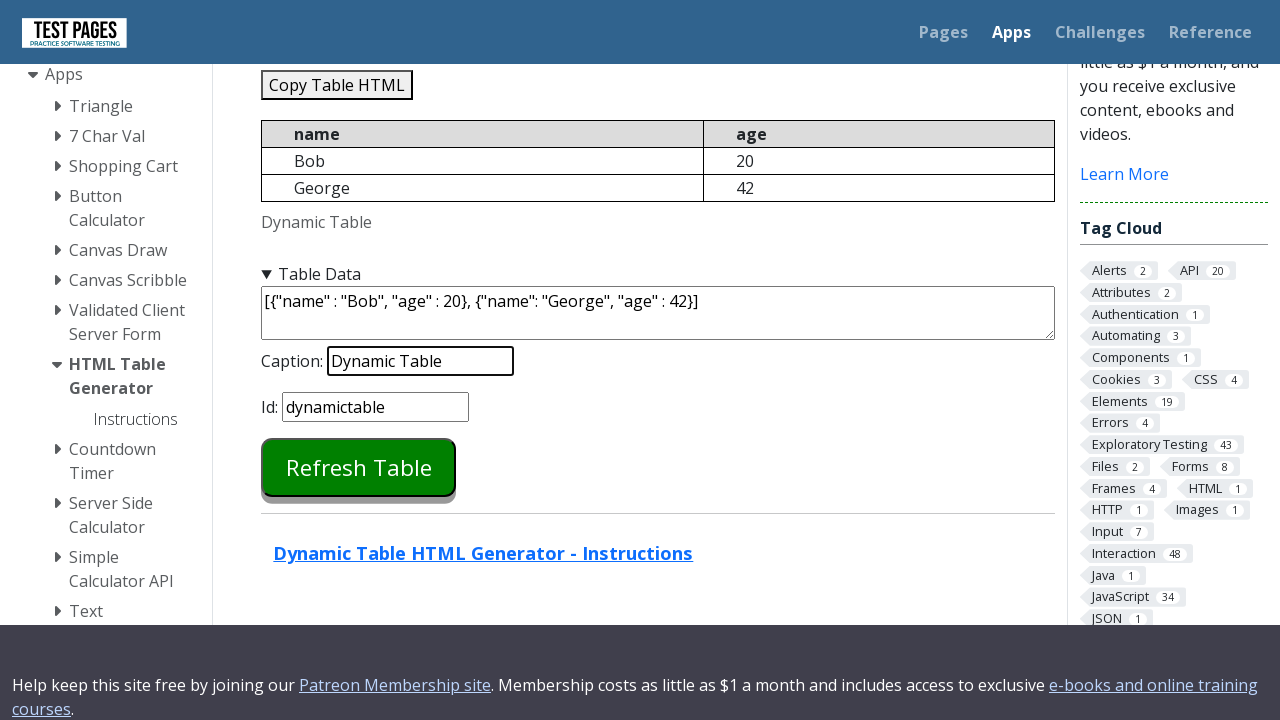

Filled the Caption field with 'Alina' on #caption
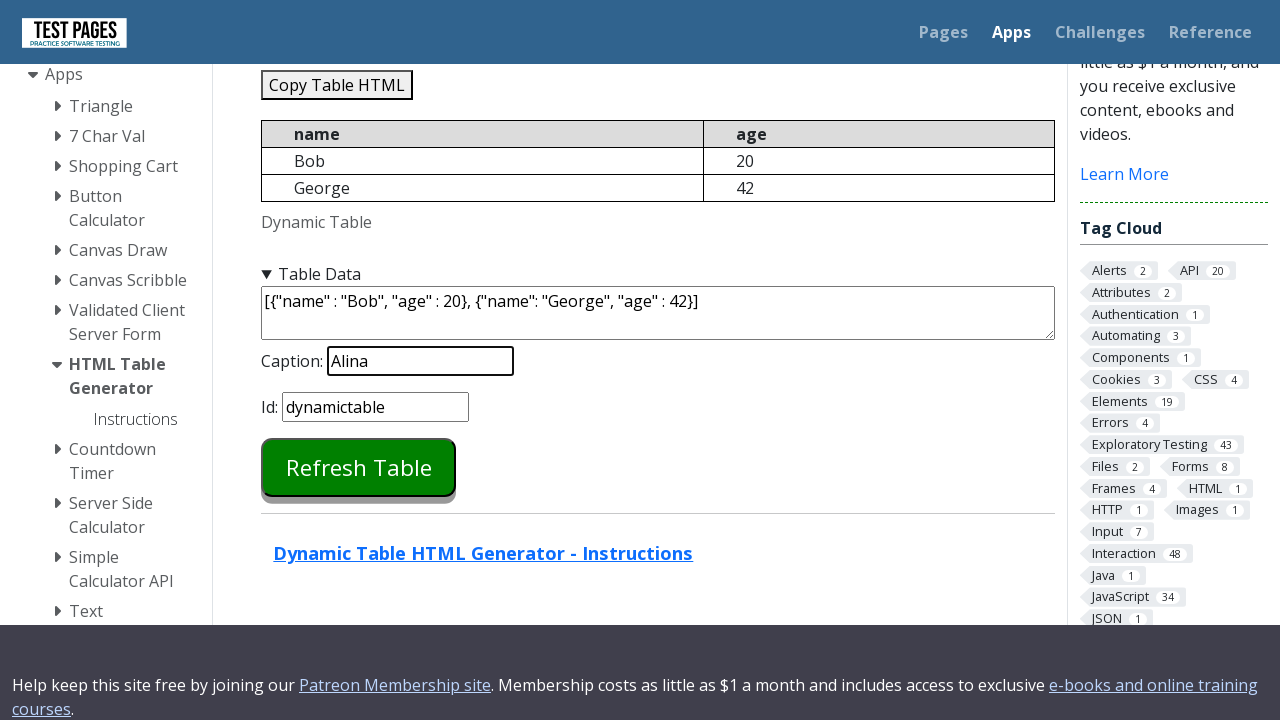

Clicked on the Id field at (376, 406) on #tableid
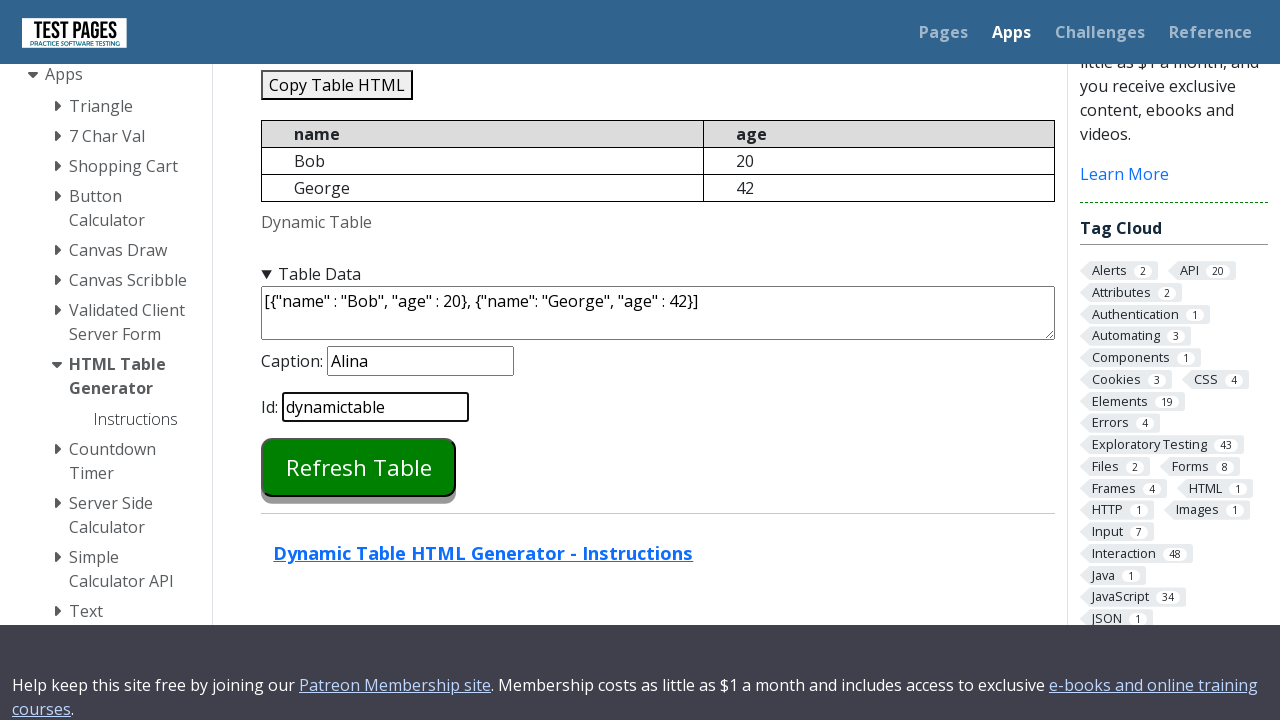

Filled the Id field with '123' on #tableid
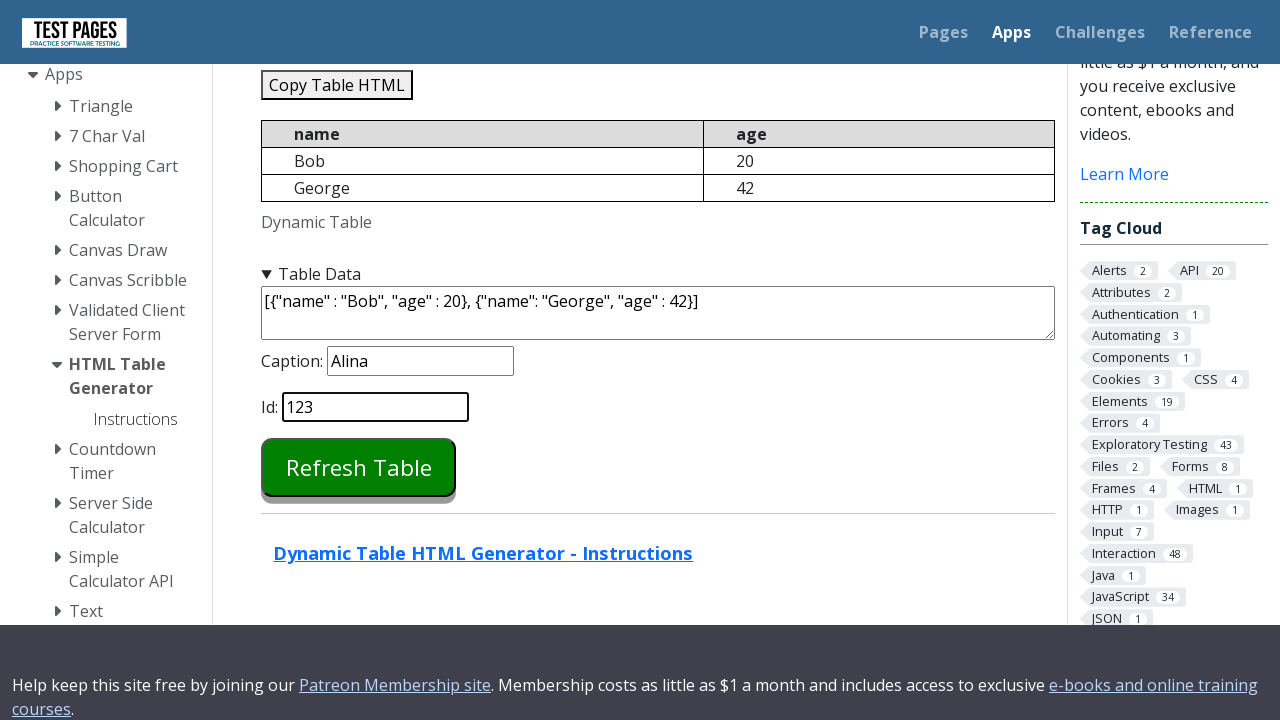

Clicked the Refresh Table button at (359, 467) on #refreshtable
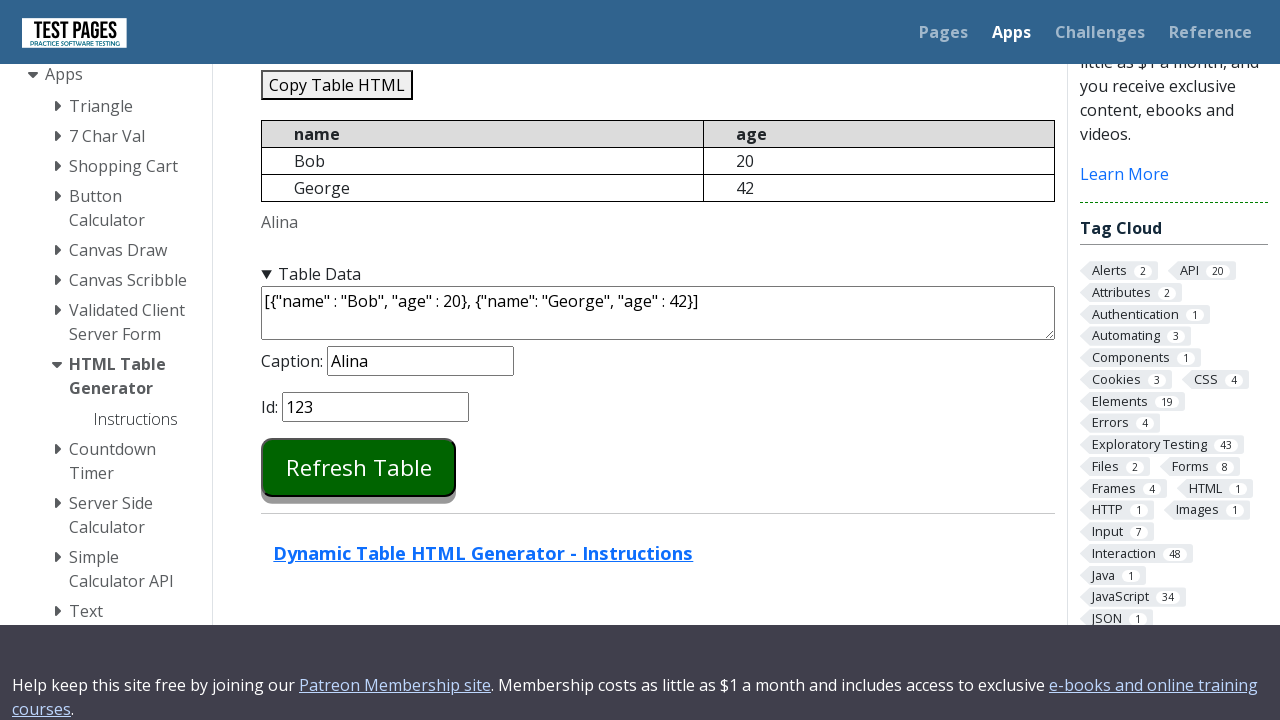

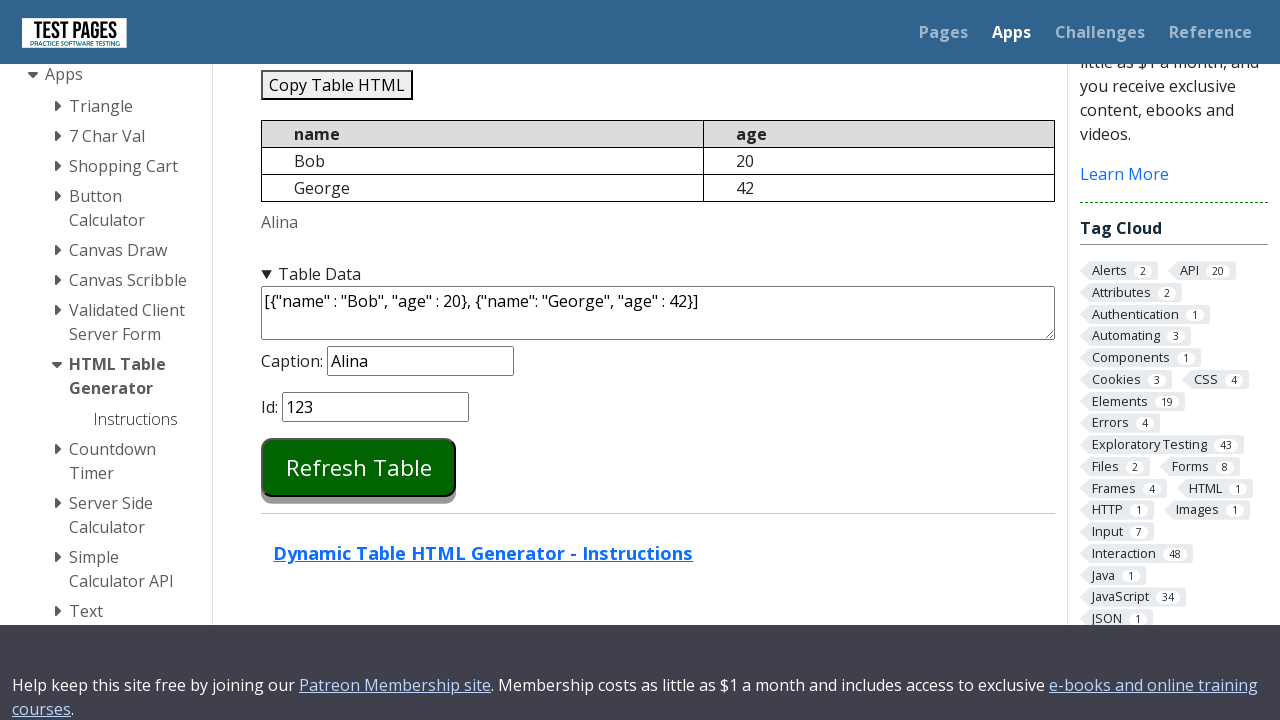